Navigates to the technical courses category page on brainlox.com and waits for the content to load

Starting URL: https://brainlox.com/courses/category/technical

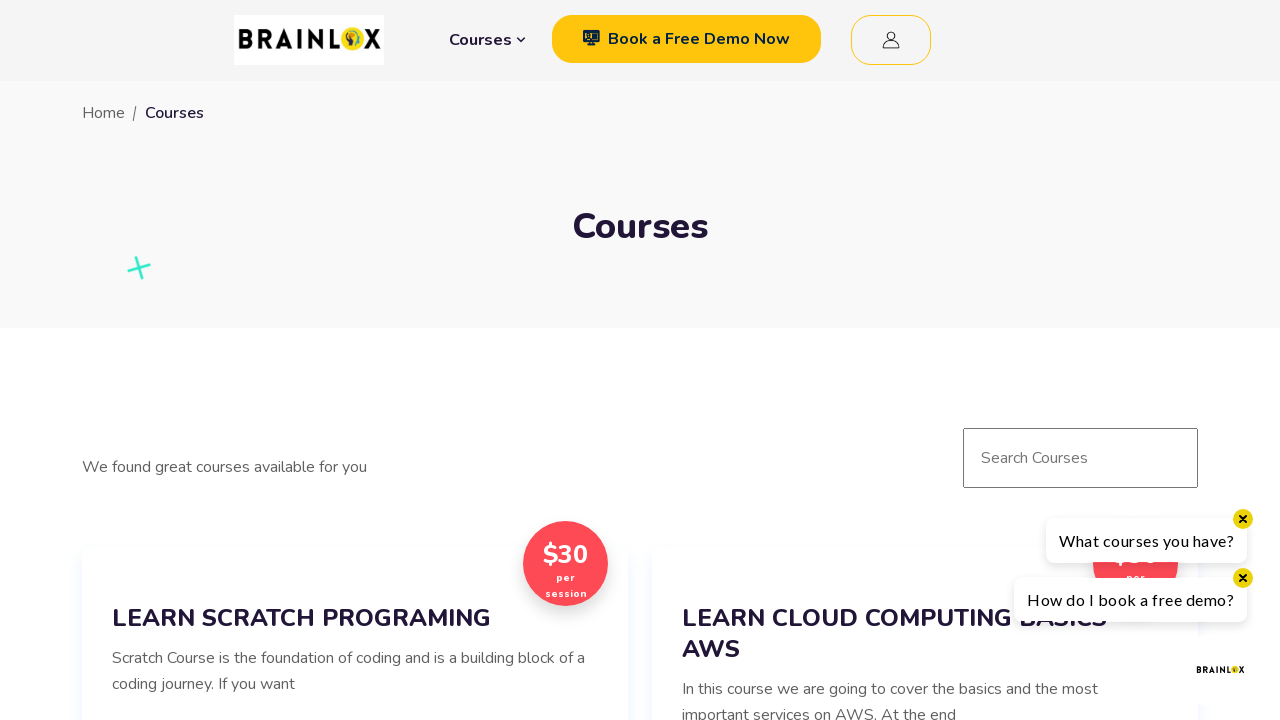

Waited 5 seconds for page content to fully load
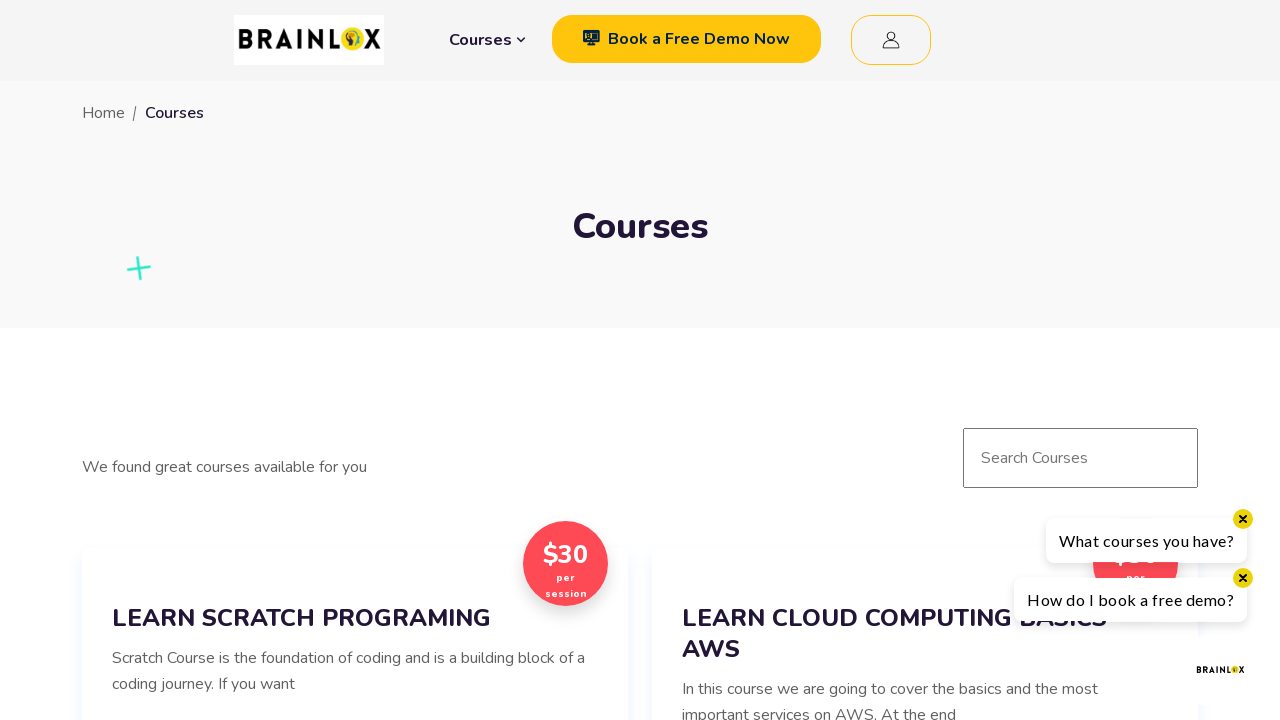

Technical courses category page loaded with DOM content rendered
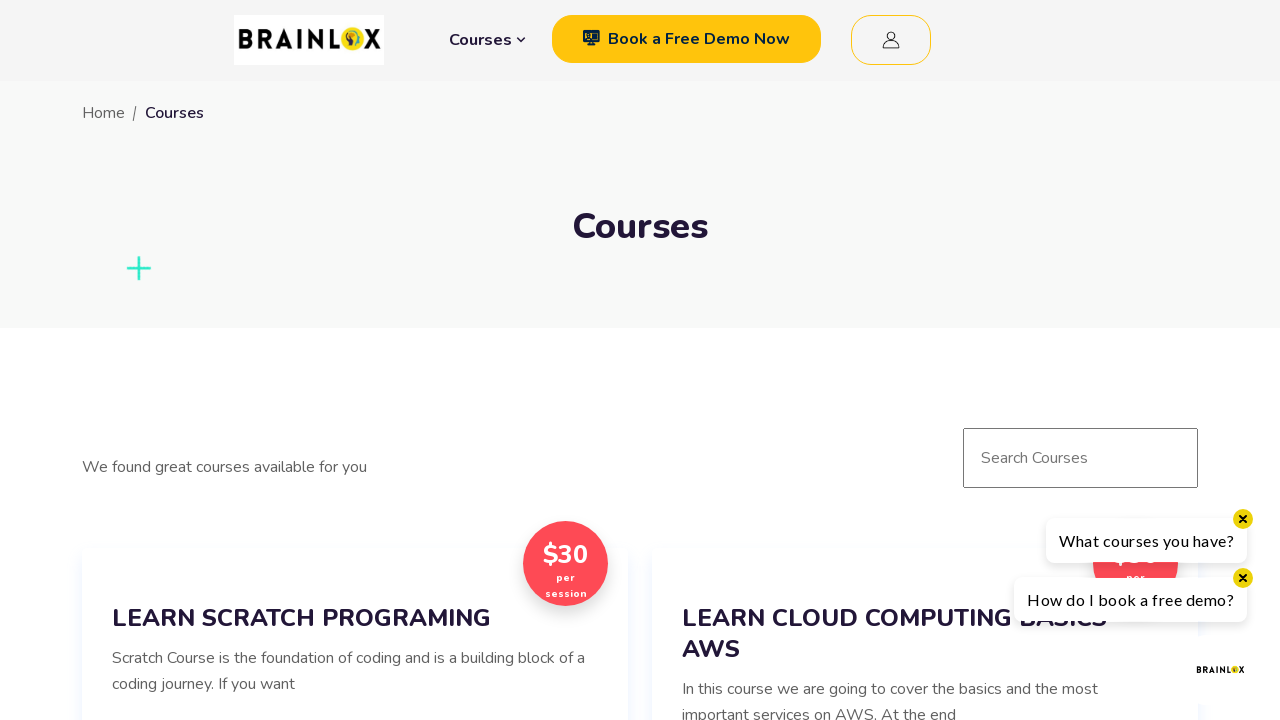

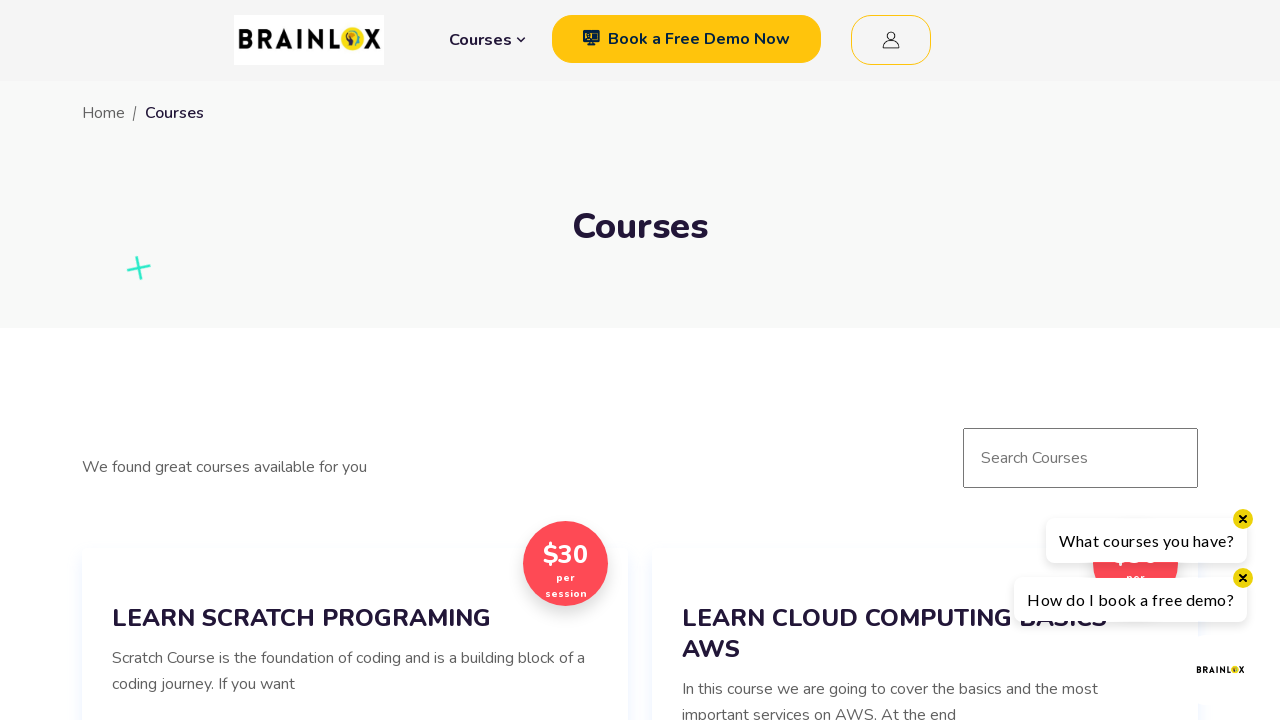